Tests iframe handling by accessing a frame via frameLocator selector and filling a text input field within it

Starting URL: https://ui.vision/demo/webtest/frames/

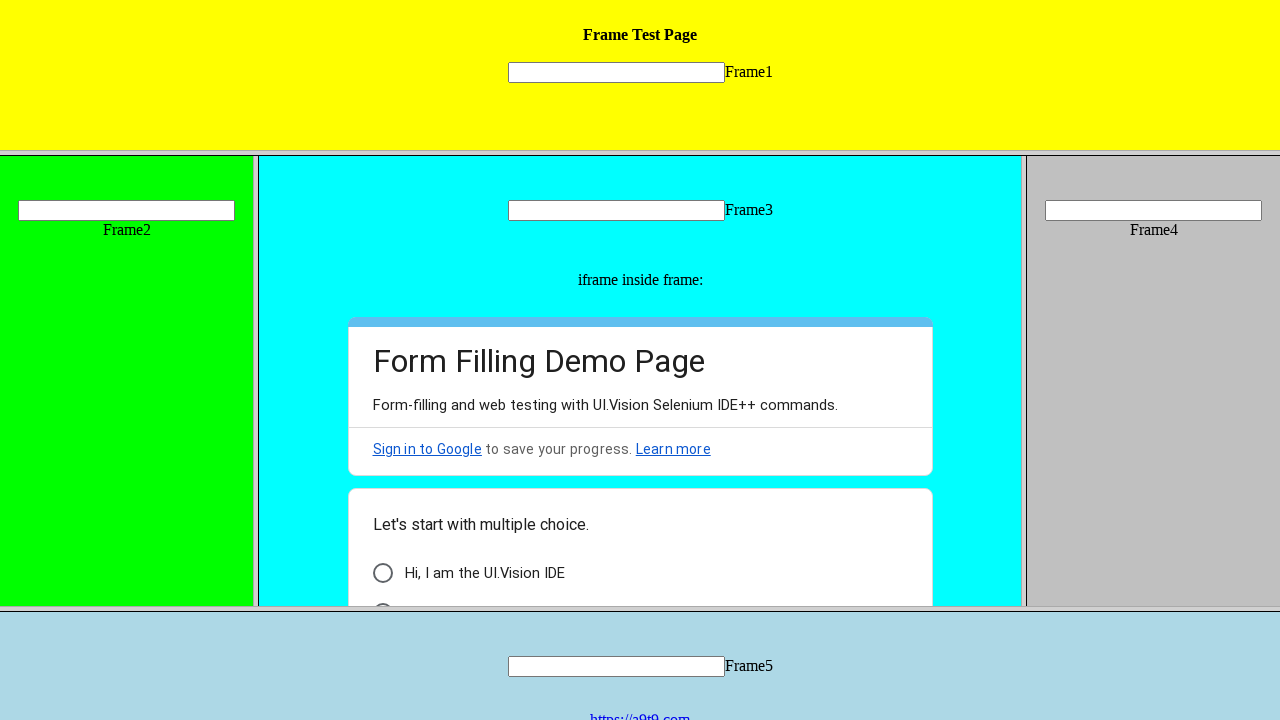

Navigated to iframe handling demo page
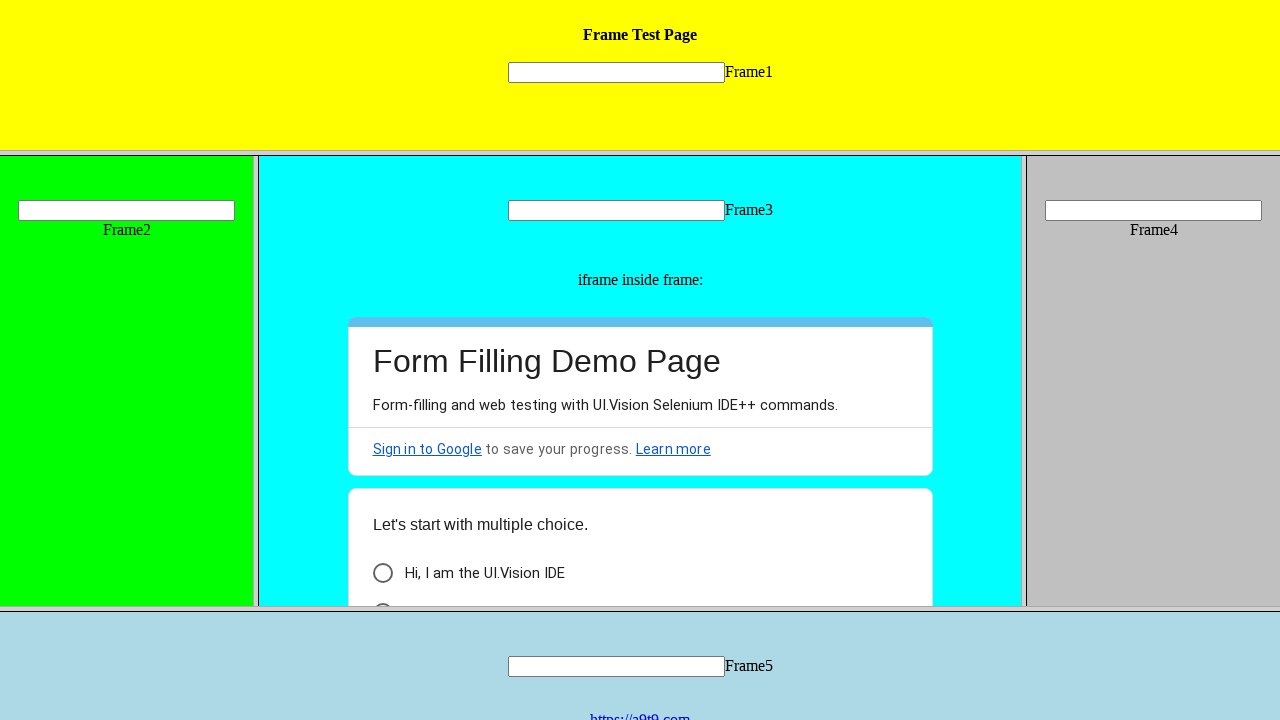

Located frame using frameLocator with src='frame_1.html'
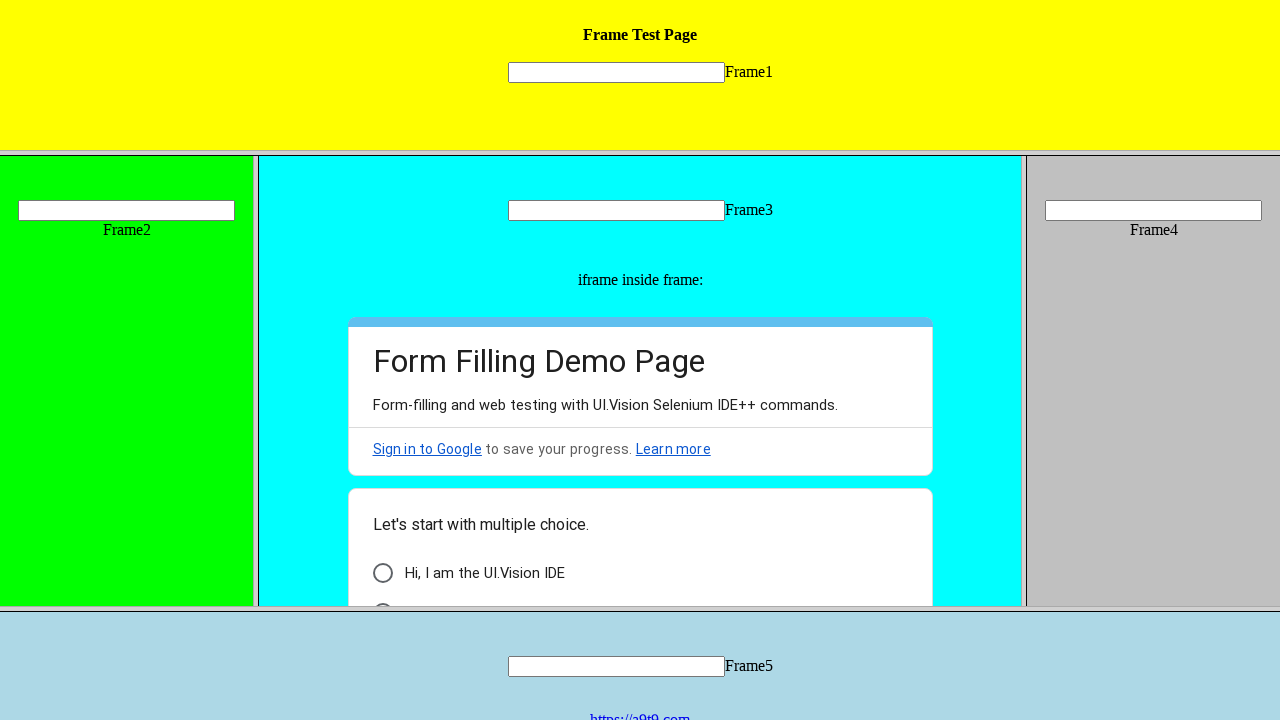

Filled text input field 'mytext1' in iframe with 'Sameer' on frame[src="frame_1.html"] >> internal:control=enter-frame >> [name="mytext1"]
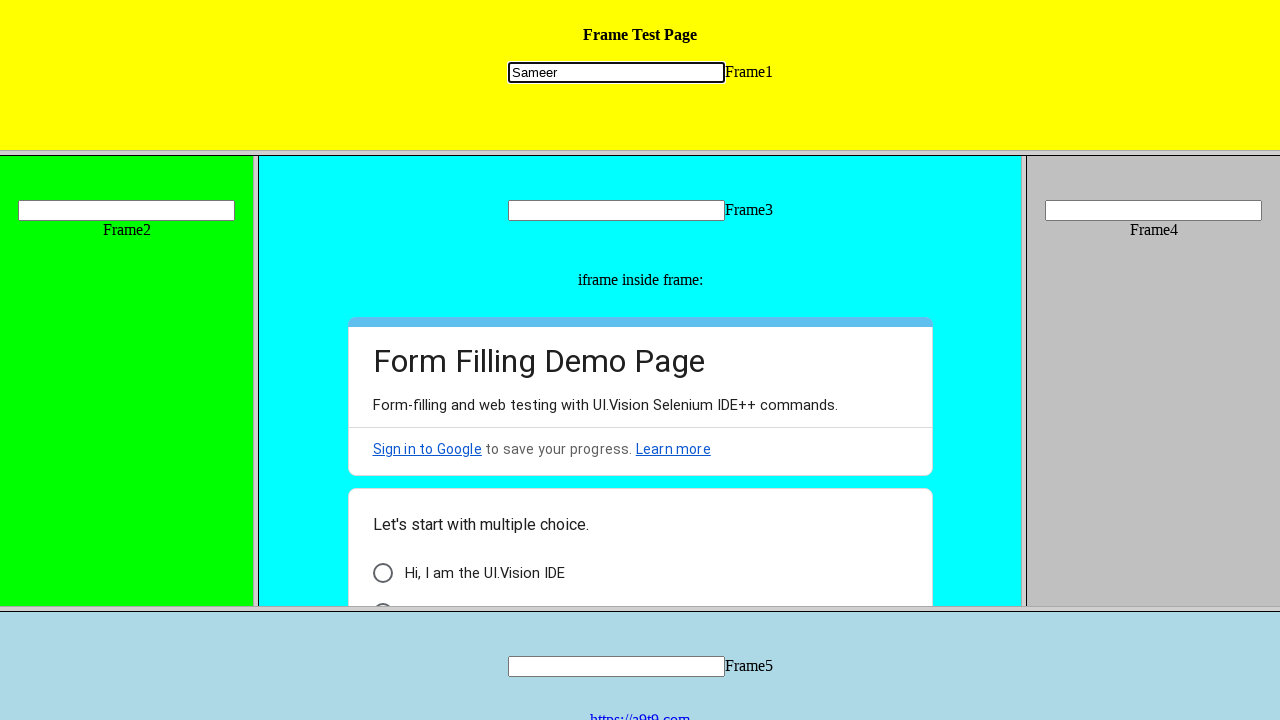

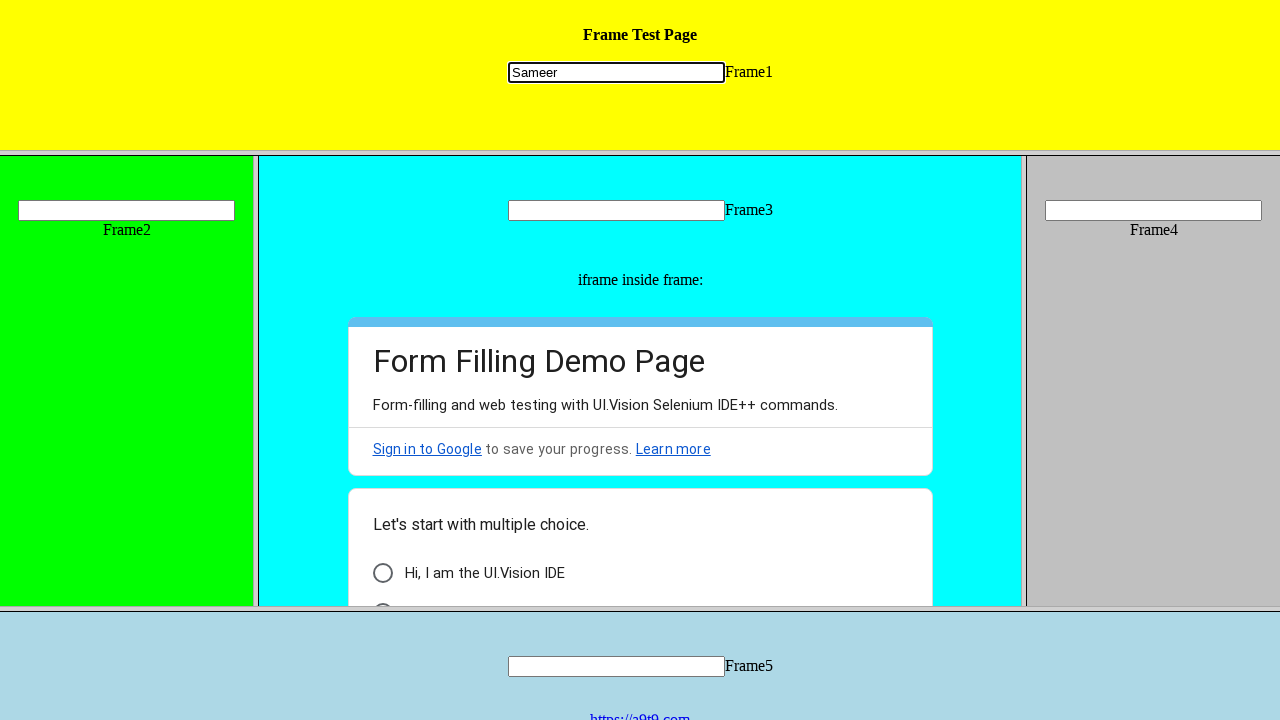